Tests right-click (context menu) functionality by performing a right-click action on a designated button element

Starting URL: https://swisnl.github.io/jQuery-contextMenu/demo.html

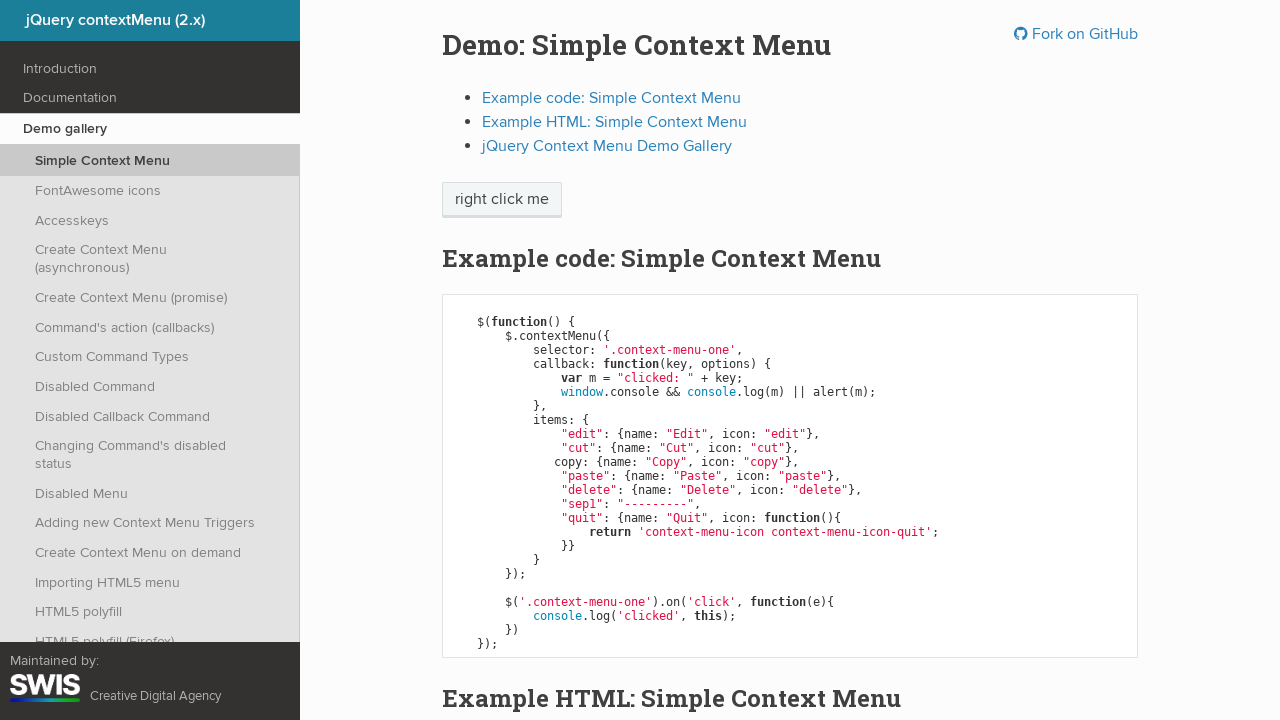

Located the right-click target button element
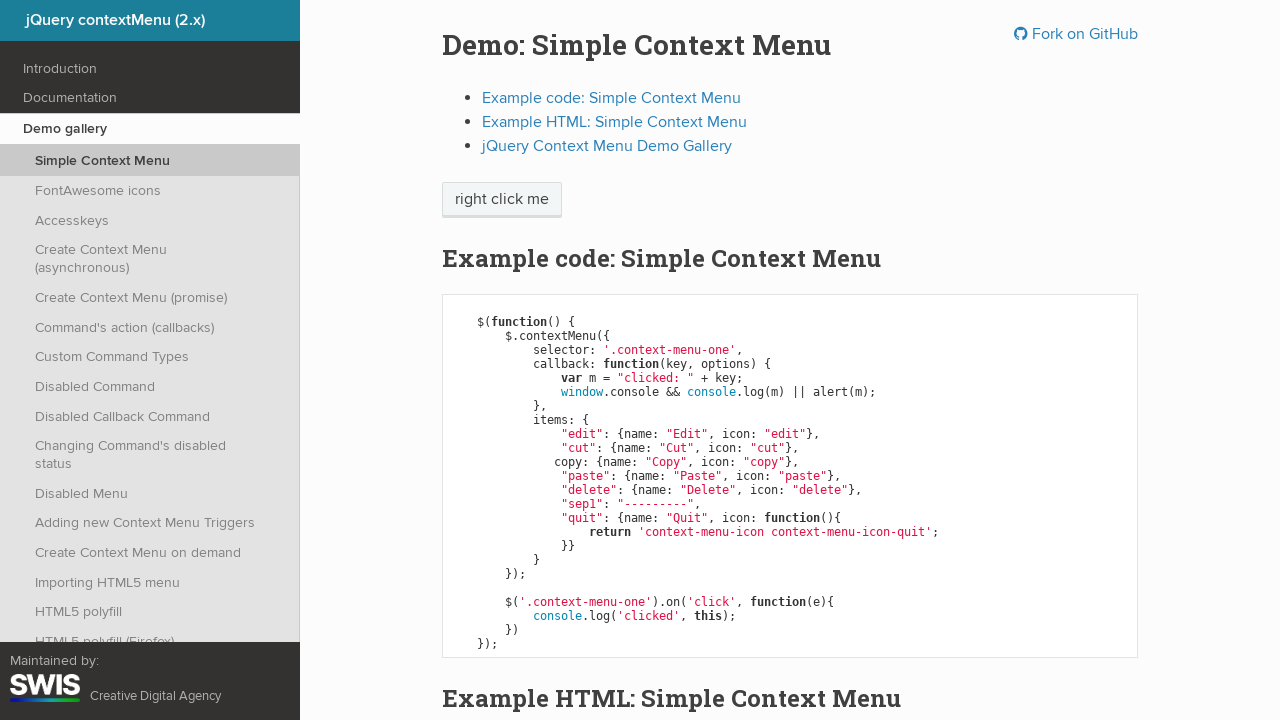

Performed right-click action on the button at (502, 200) on xpath=//span[text()="right click me"]
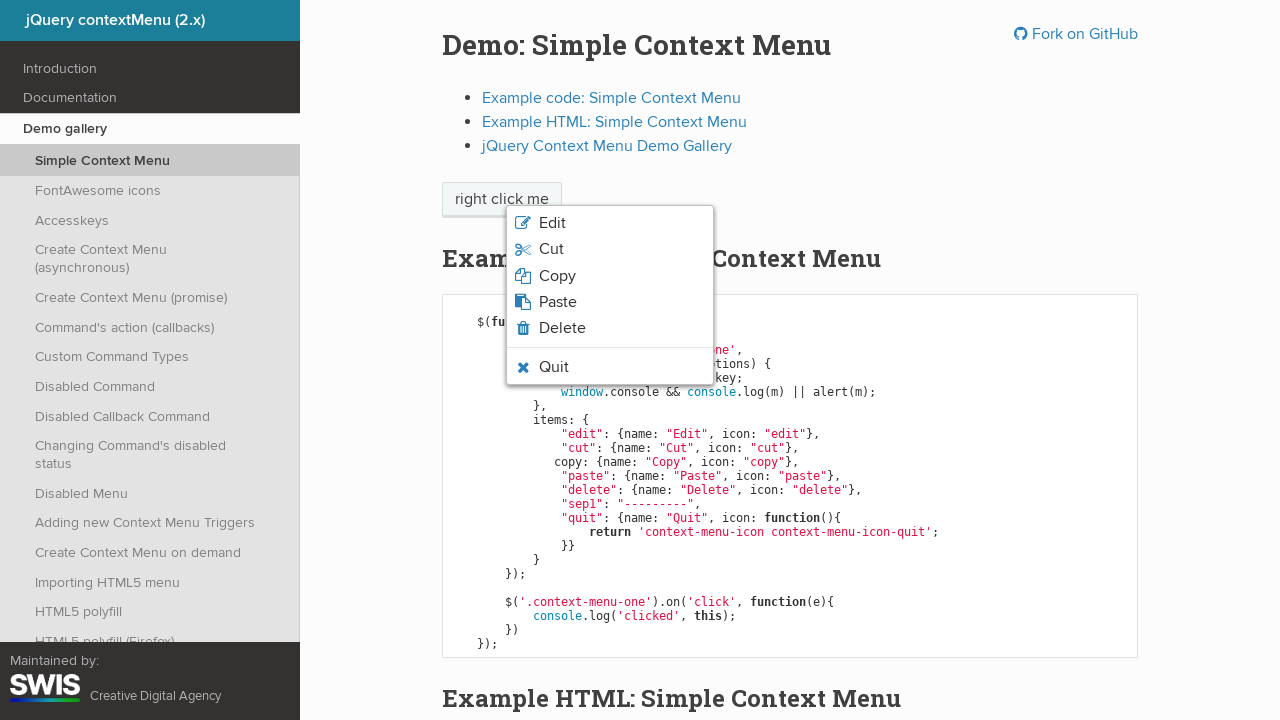

Context menu appeared after right-click
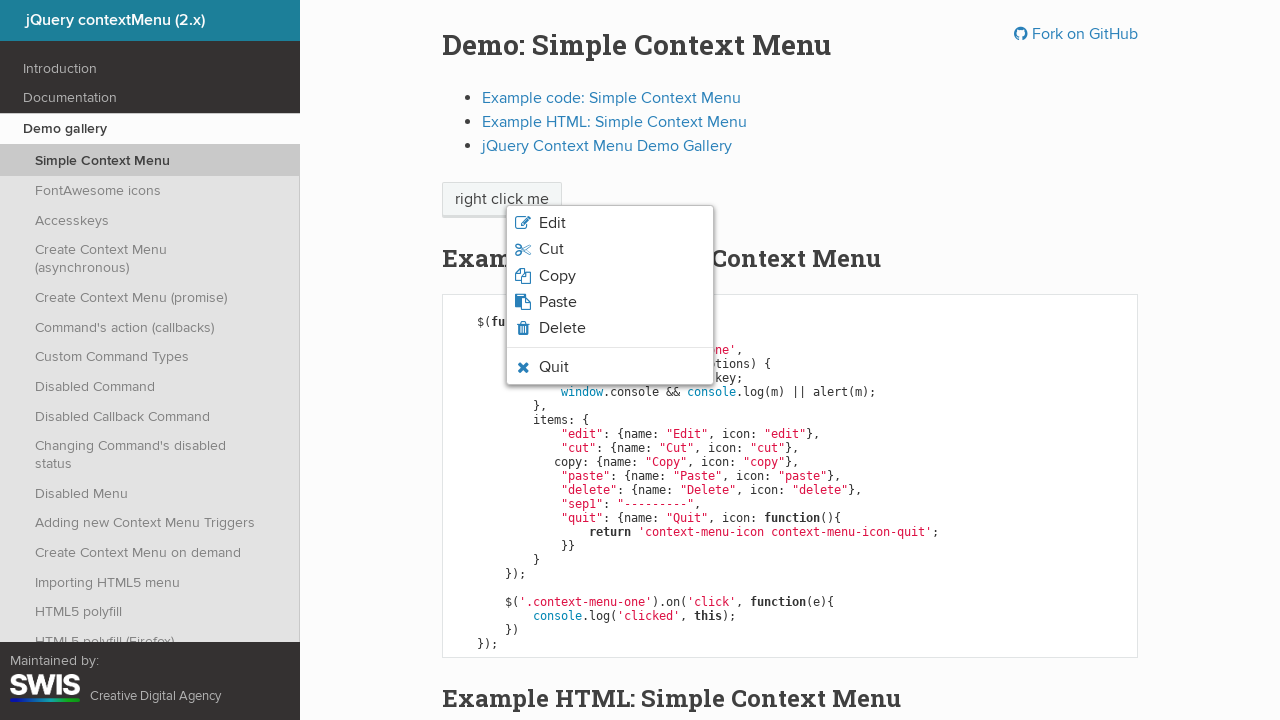

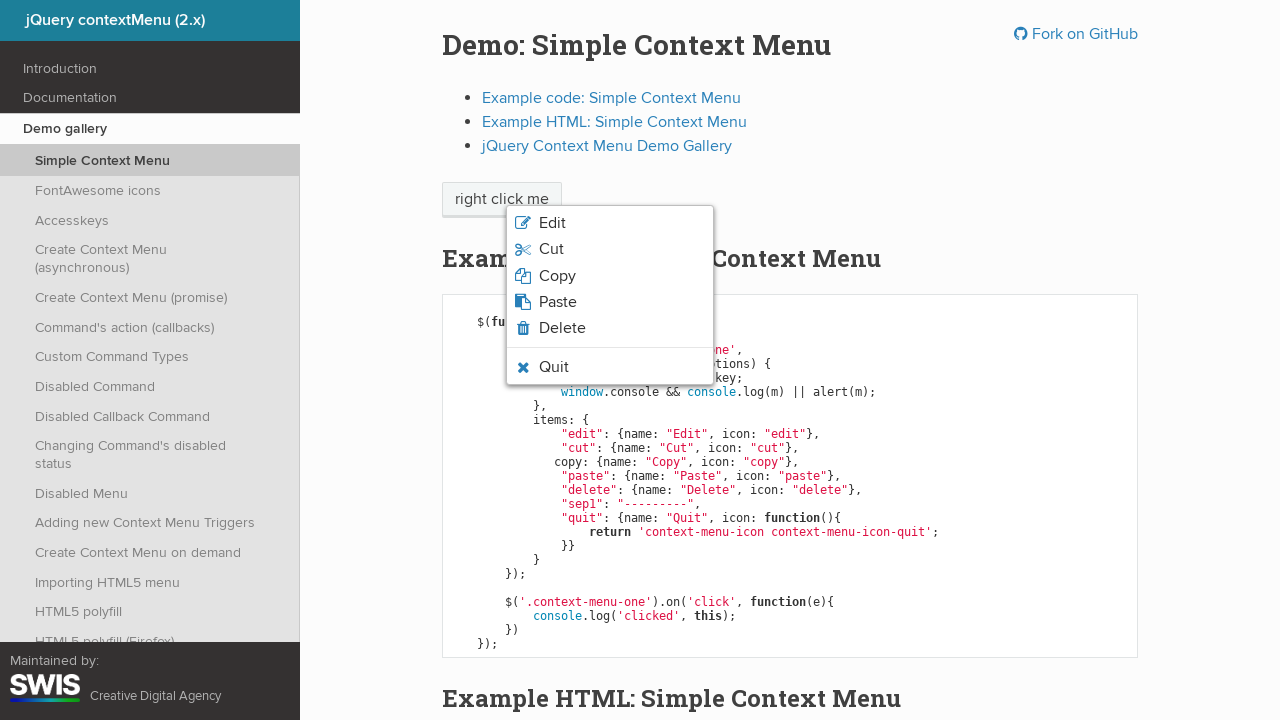